Tests checkbox functionality on a form by clicking the Sports checkbox and verifying its selection state

Starting URL: https://demoqa.com/automation-practice-form

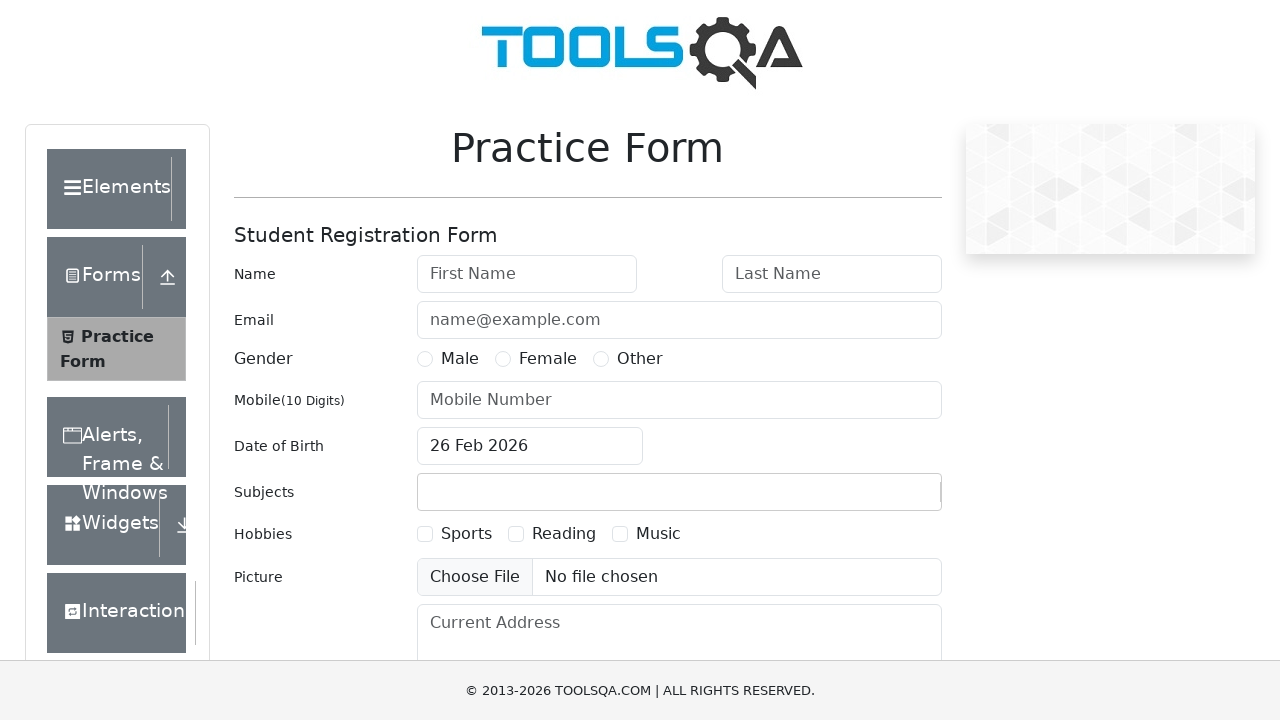

Clicked on the Sports checkbox label at (466, 534) on text=Sports
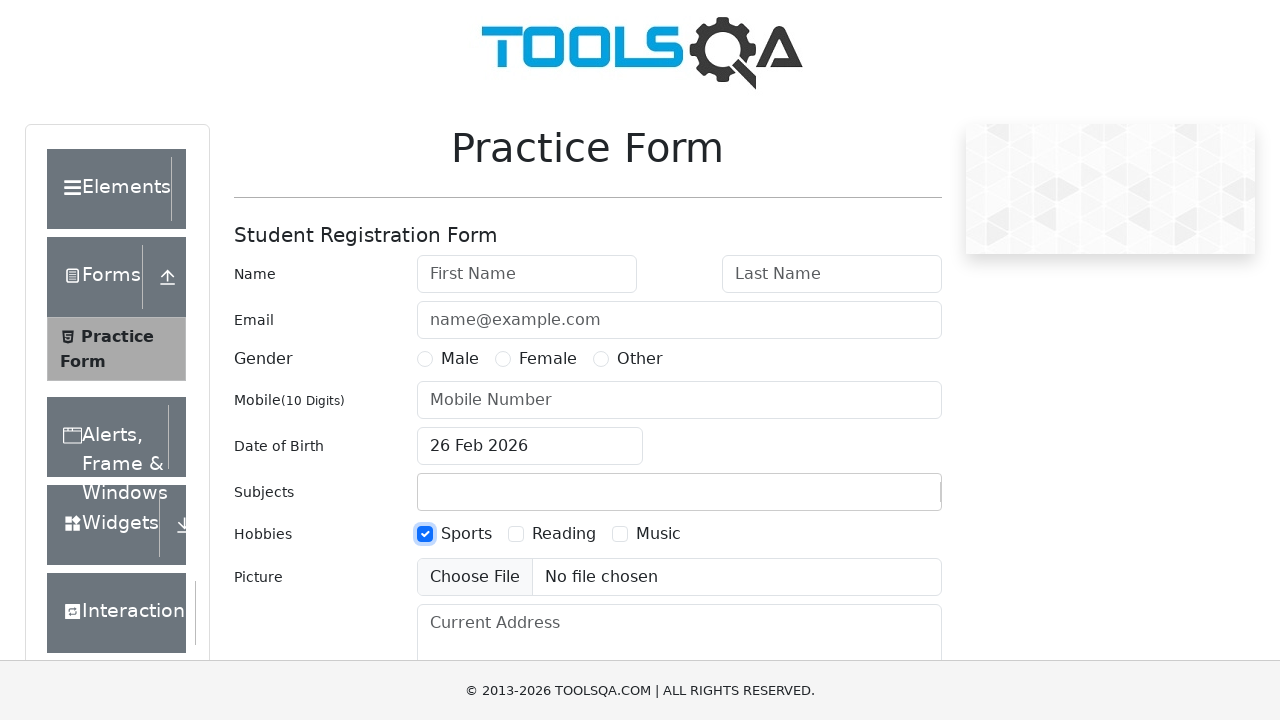

Located the Sports checkbox input element
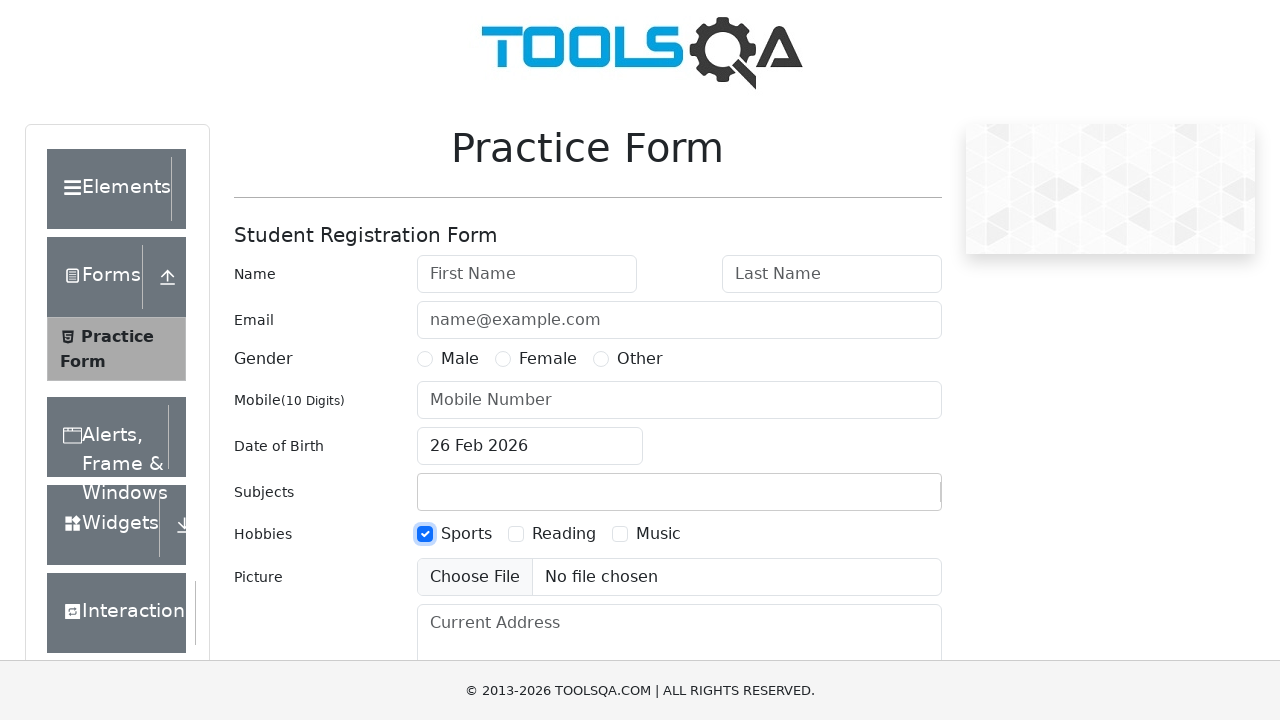

Checked the selection state of the Sports checkbox
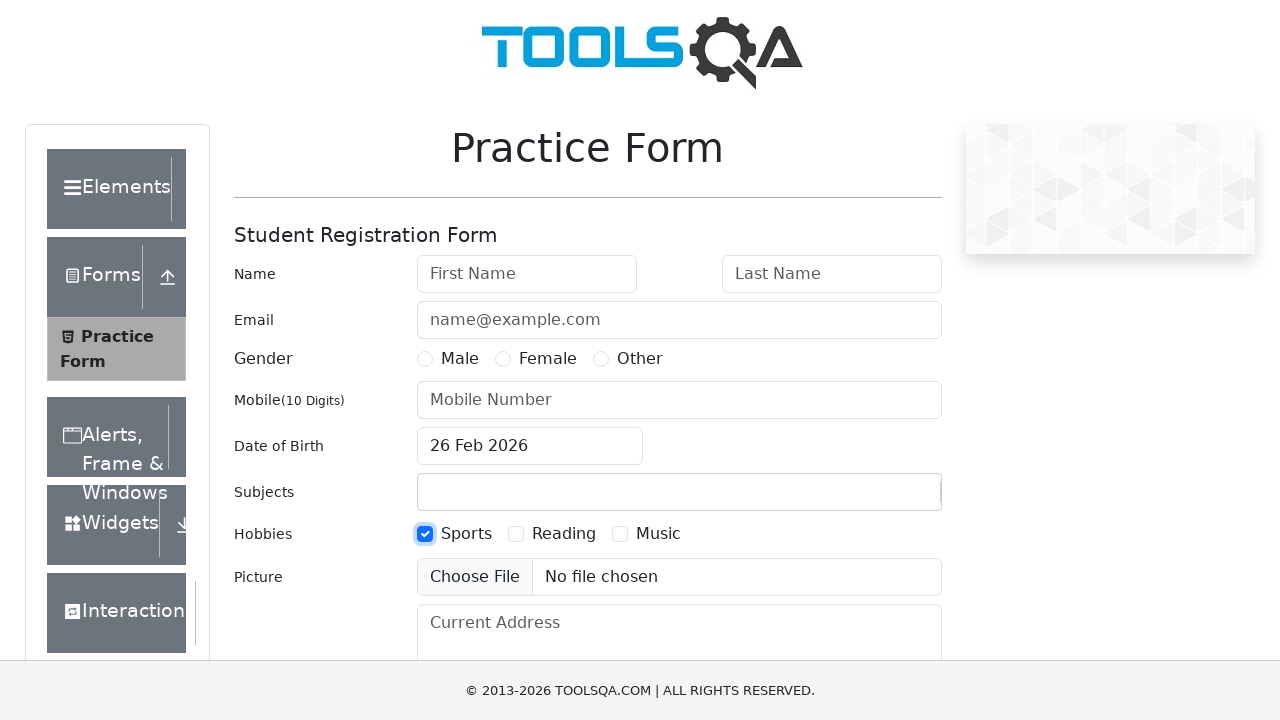

Verified that the Sports checkbox is selected
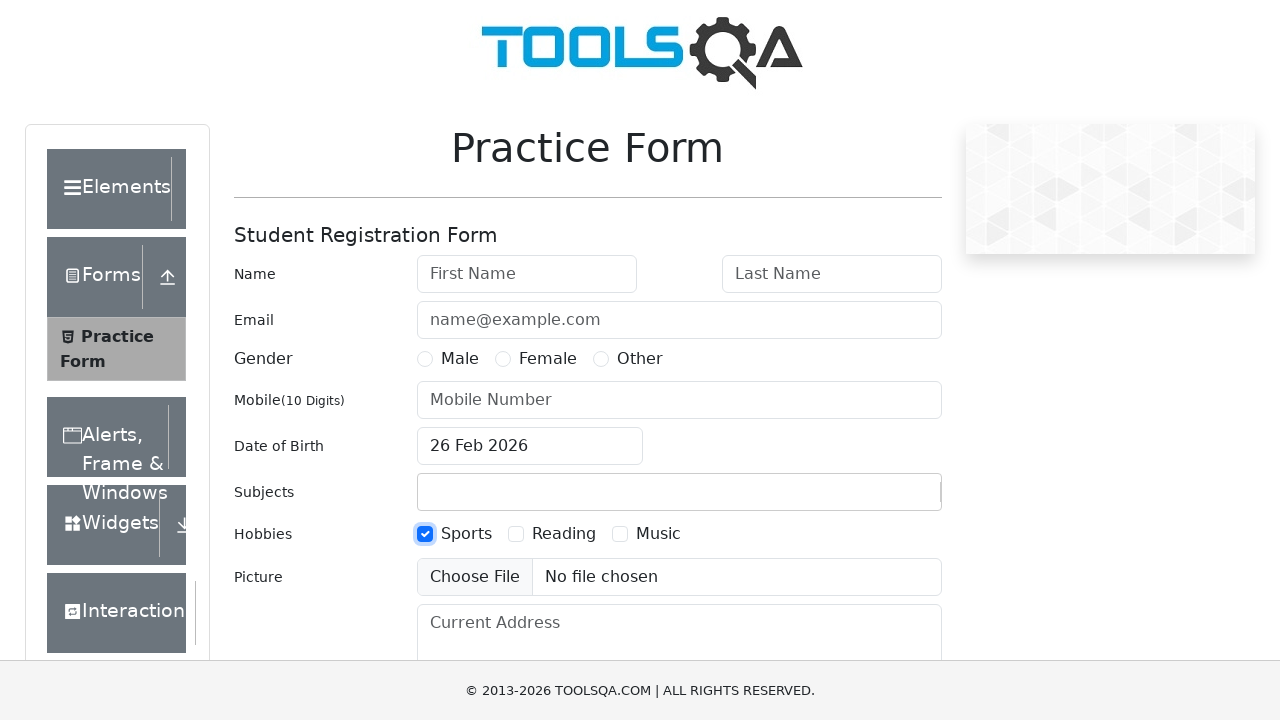

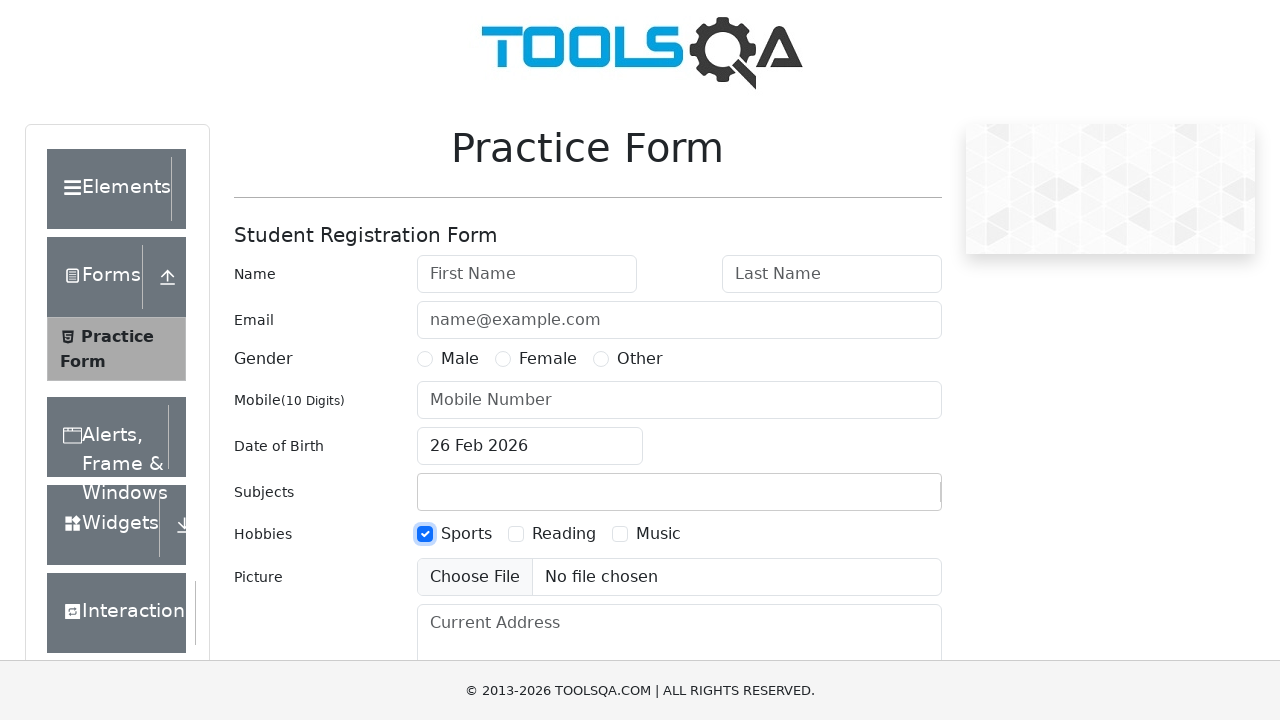